Tests selecting and deselecting radio buttons and checkboxes, verifying their selected state changes appropriately

Starting URL: https://automationfc.github.io/basic-form/index.html

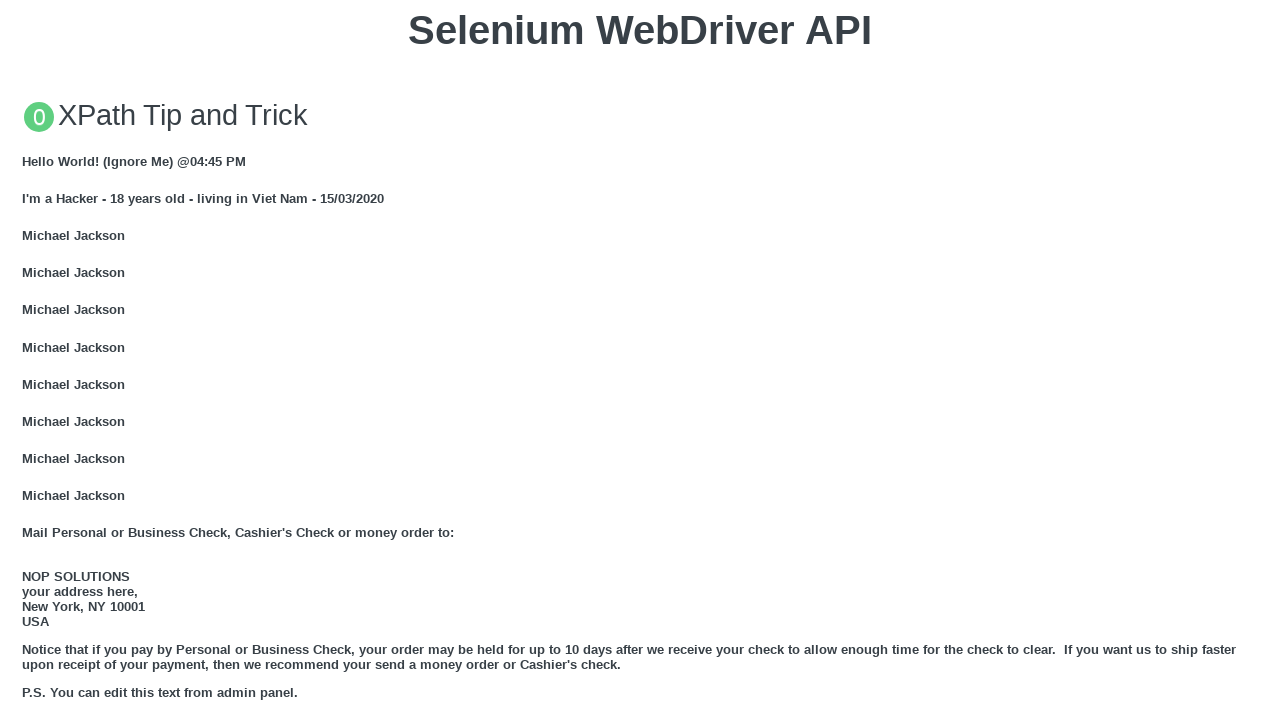

Clicked 'Under 18' radio button at (28, 360) on input#under_18
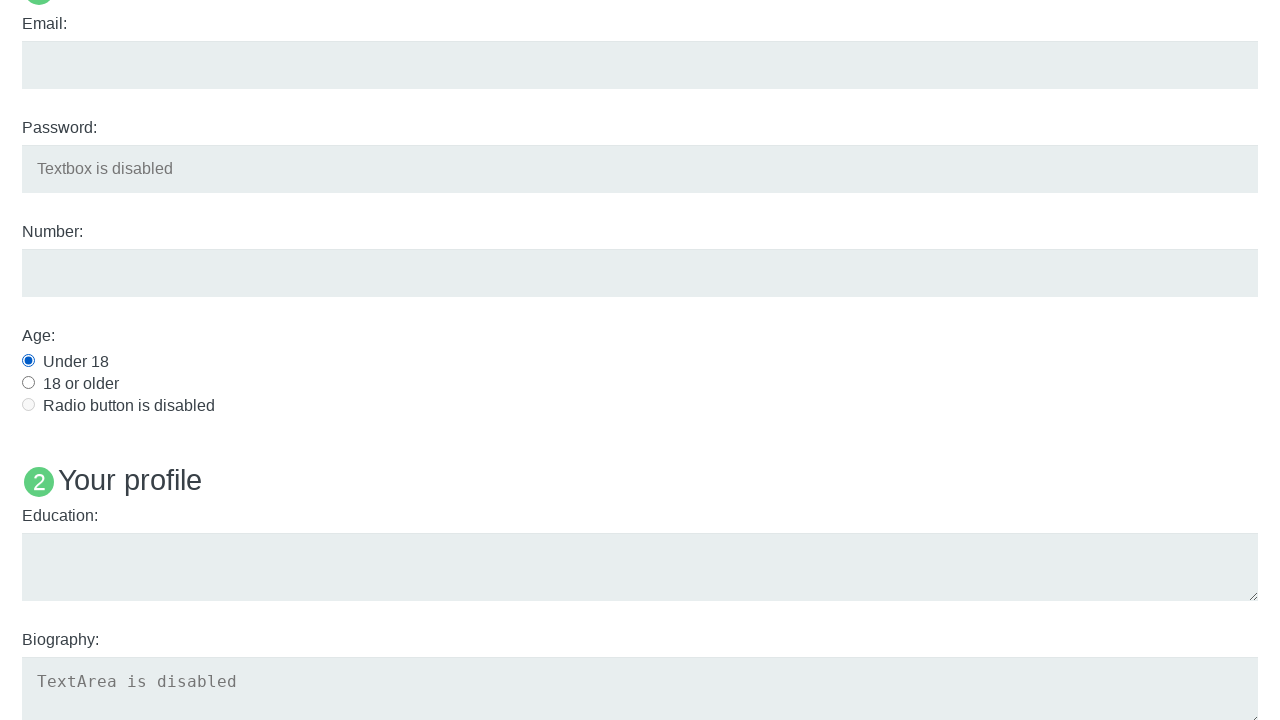

Clicked Java language checkbox to select it at (28, 361) on input[name='java']
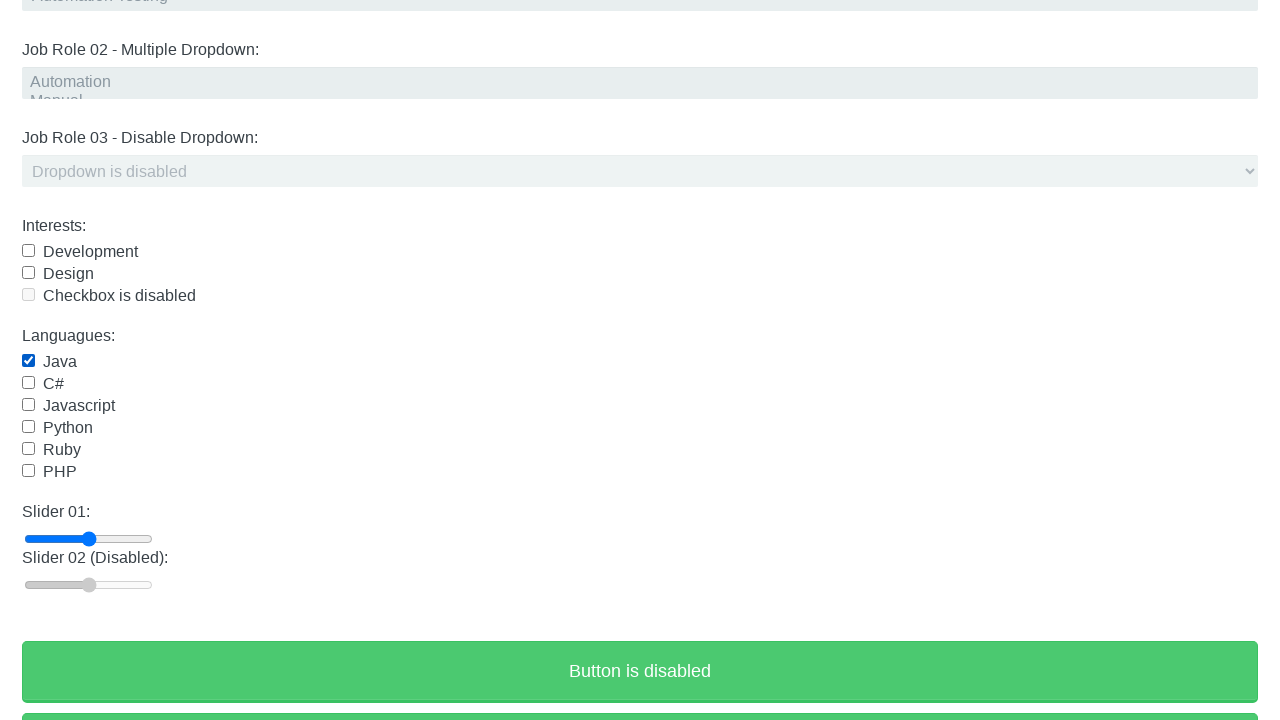

Verified 'Under 18' radio button is checked
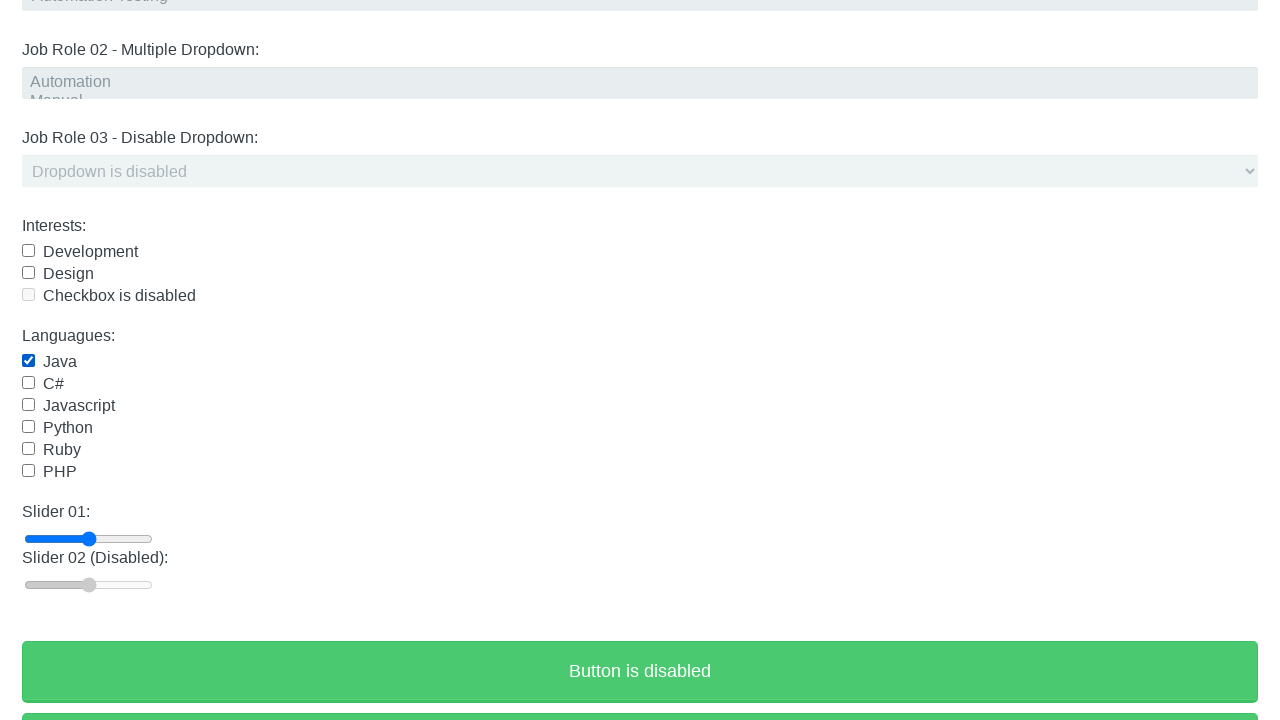

Verified Java checkbox is checked
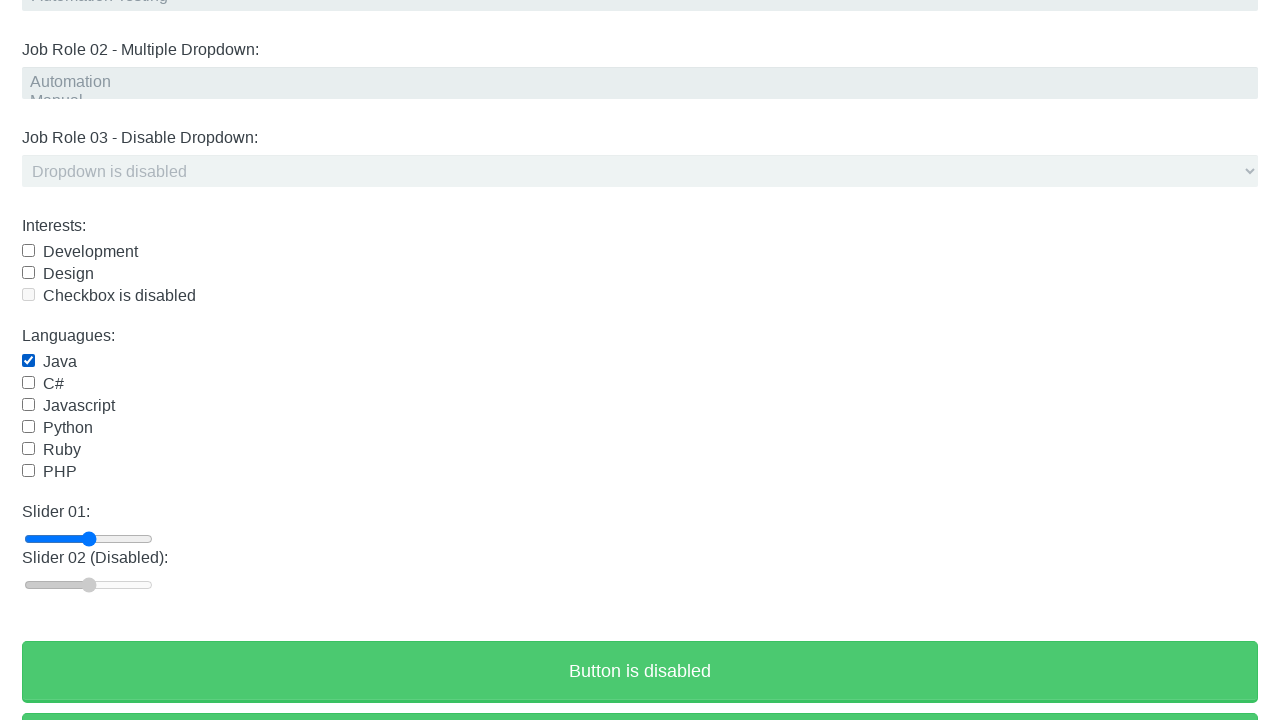

Clicked Java checkbox again to deselect it at (28, 361) on input[name='java']
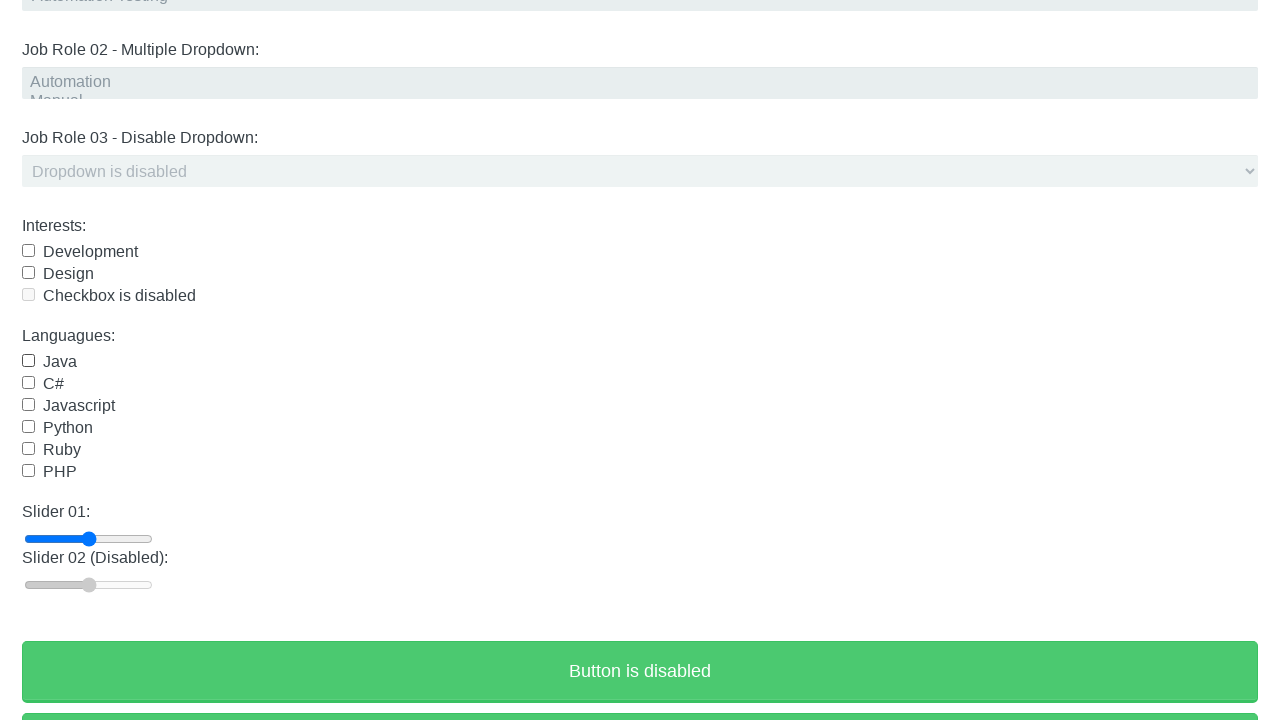

Verified Java checkbox is now unchecked
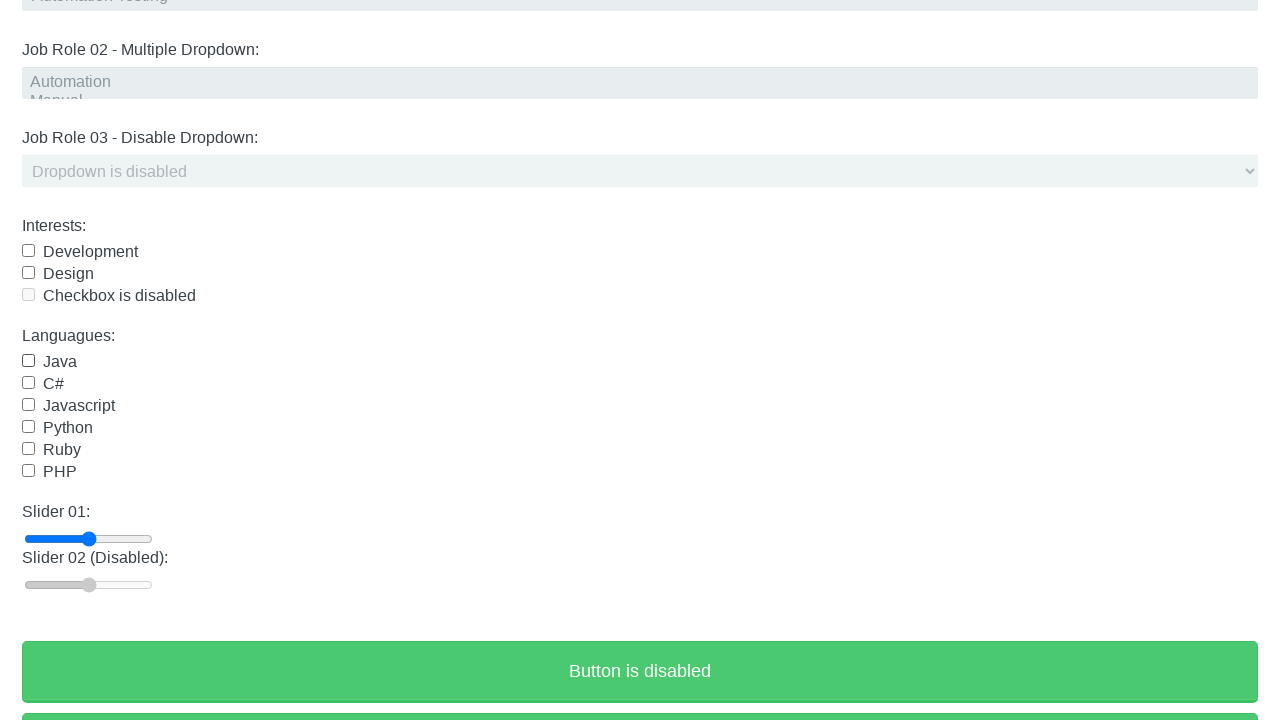

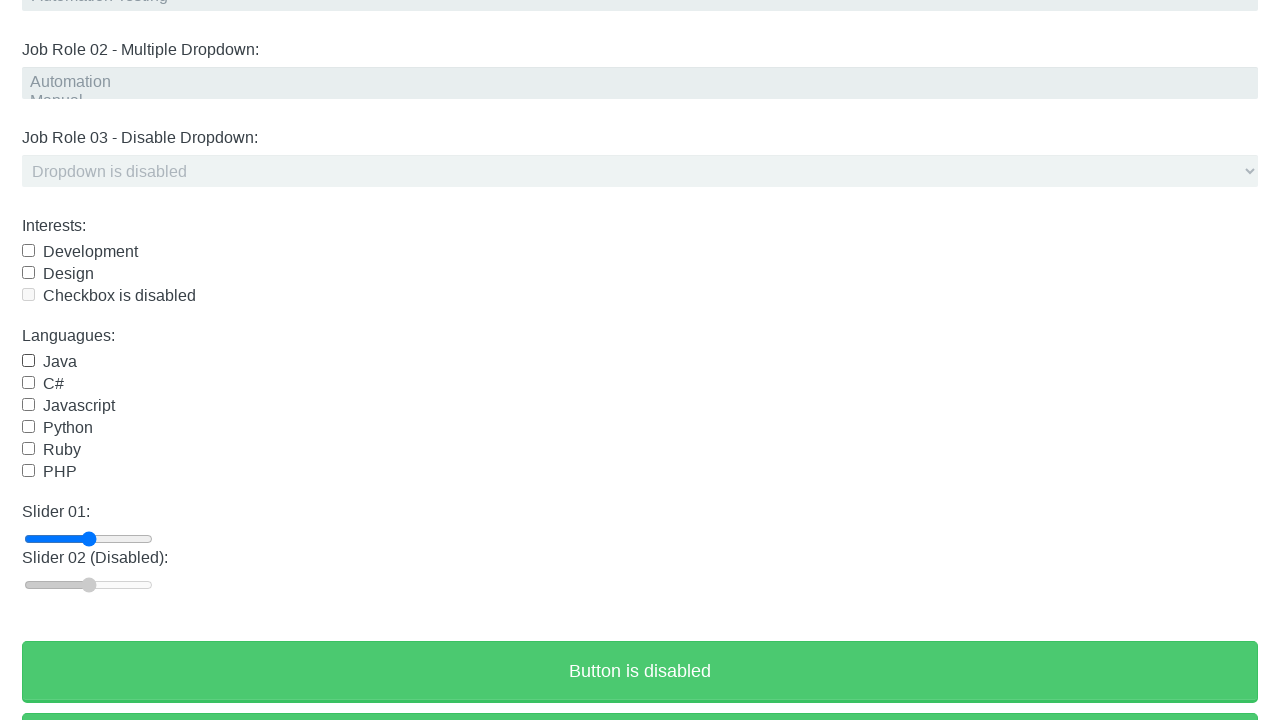